Tests that the autocomplete input field on the Automation Practice page has the expected attributes (id, placeholder, and class)

Starting URL: https://rahulshettyacademy.com/AutomationPractice/

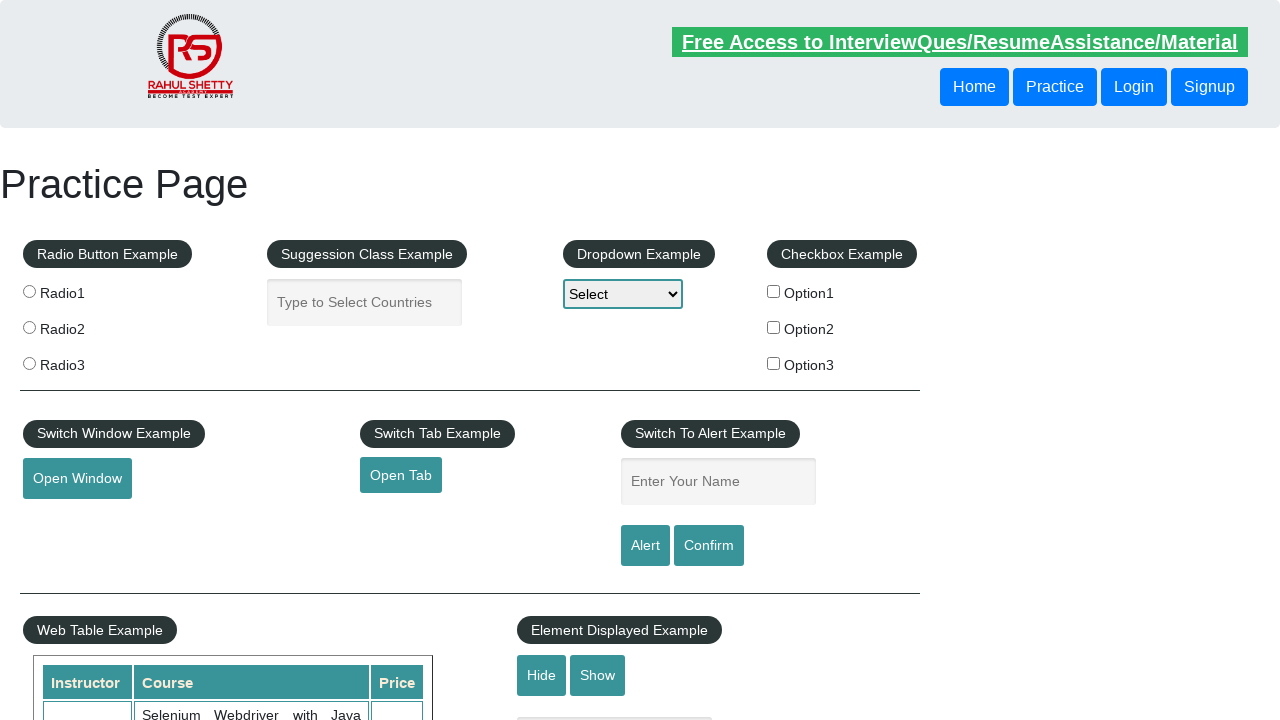

Located autocomplete input field by id selector
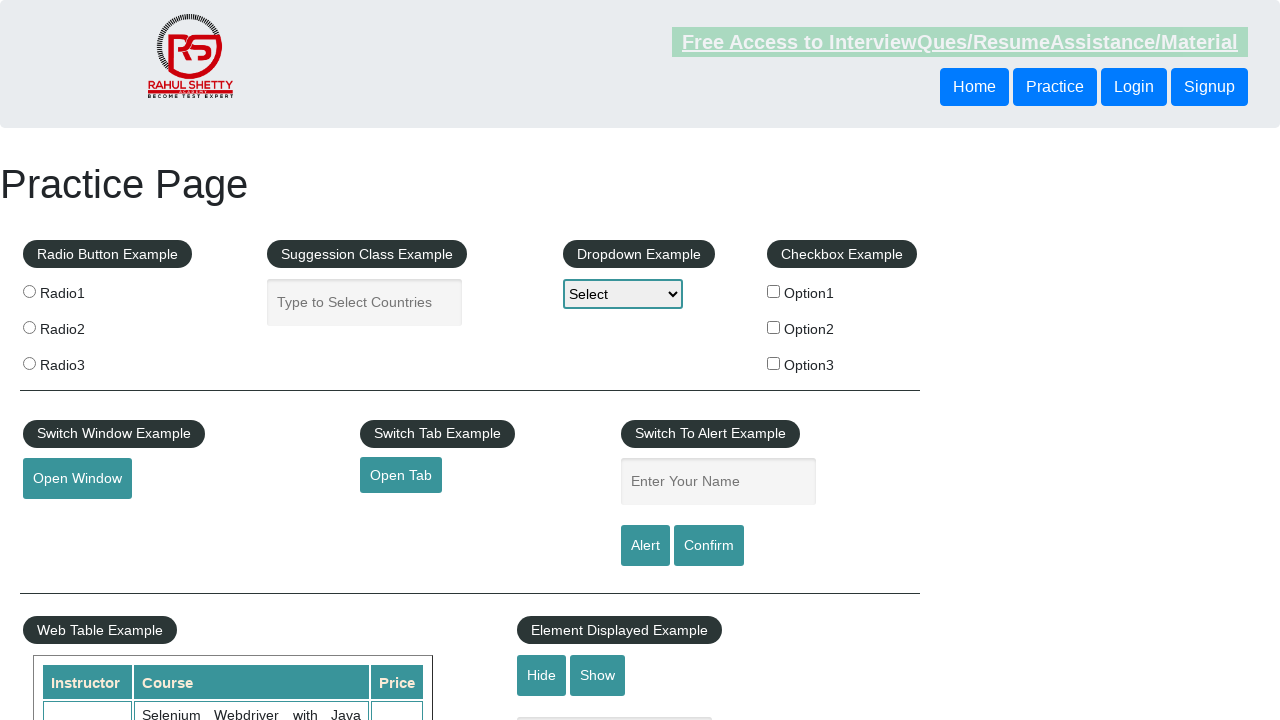

Verified autocomplete input has 'id' attribute
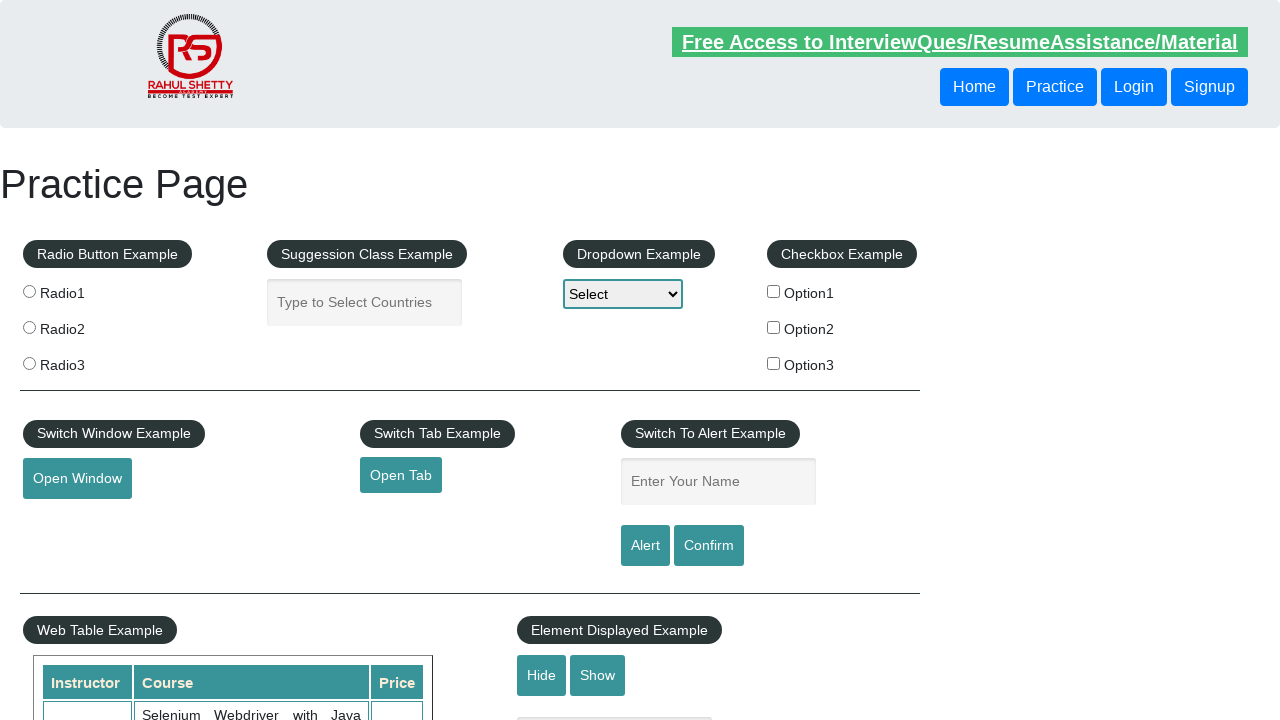

Verified autocomplete input has 'placeholder' attribute
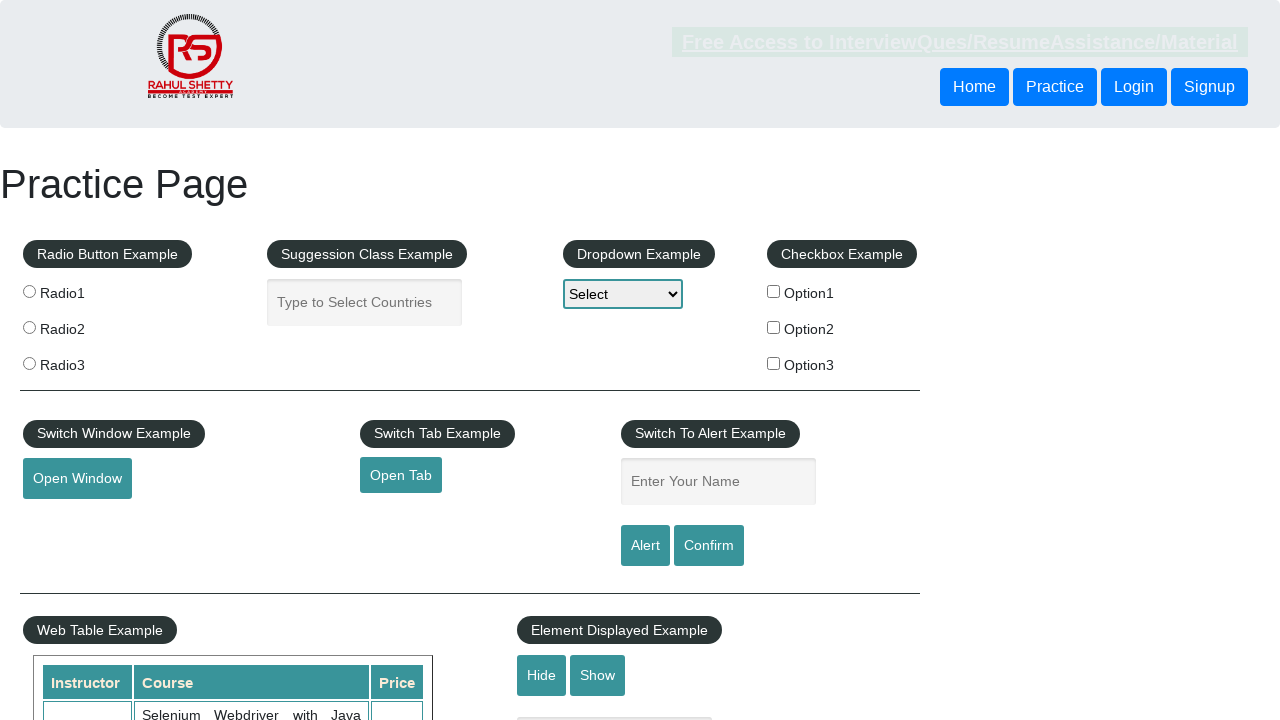

Verified autocomplete input has 'class' attribute
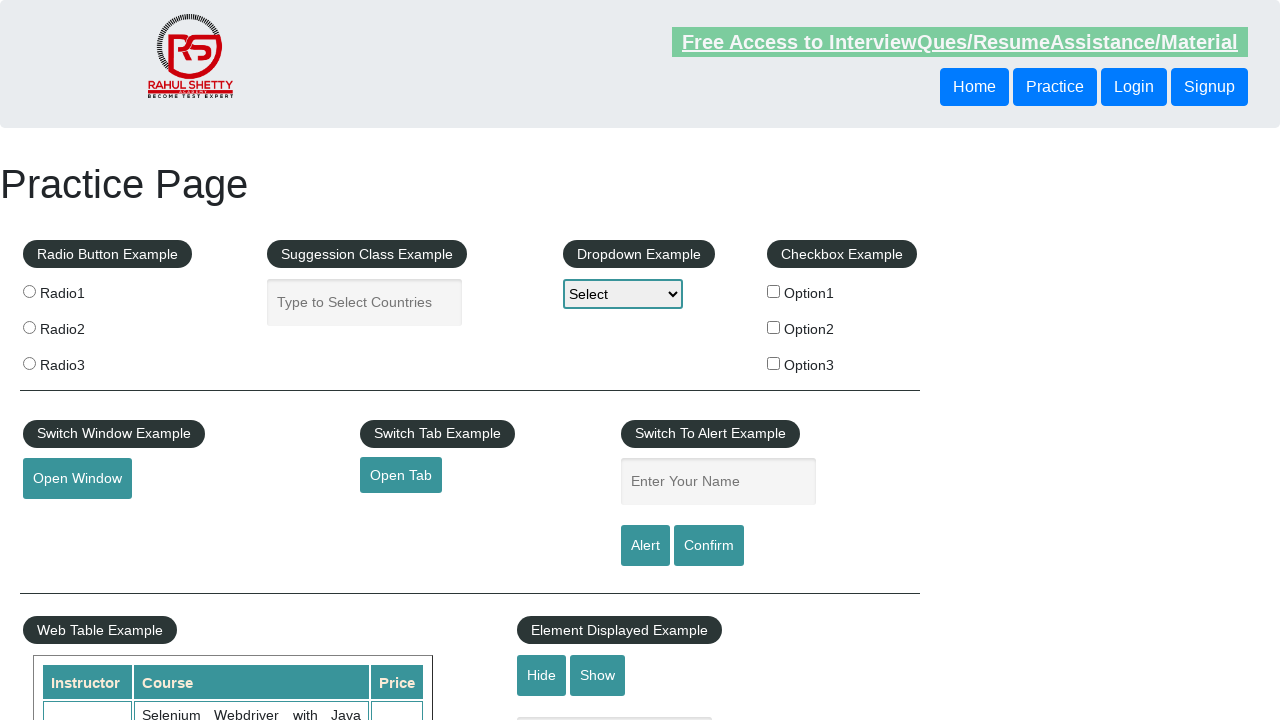

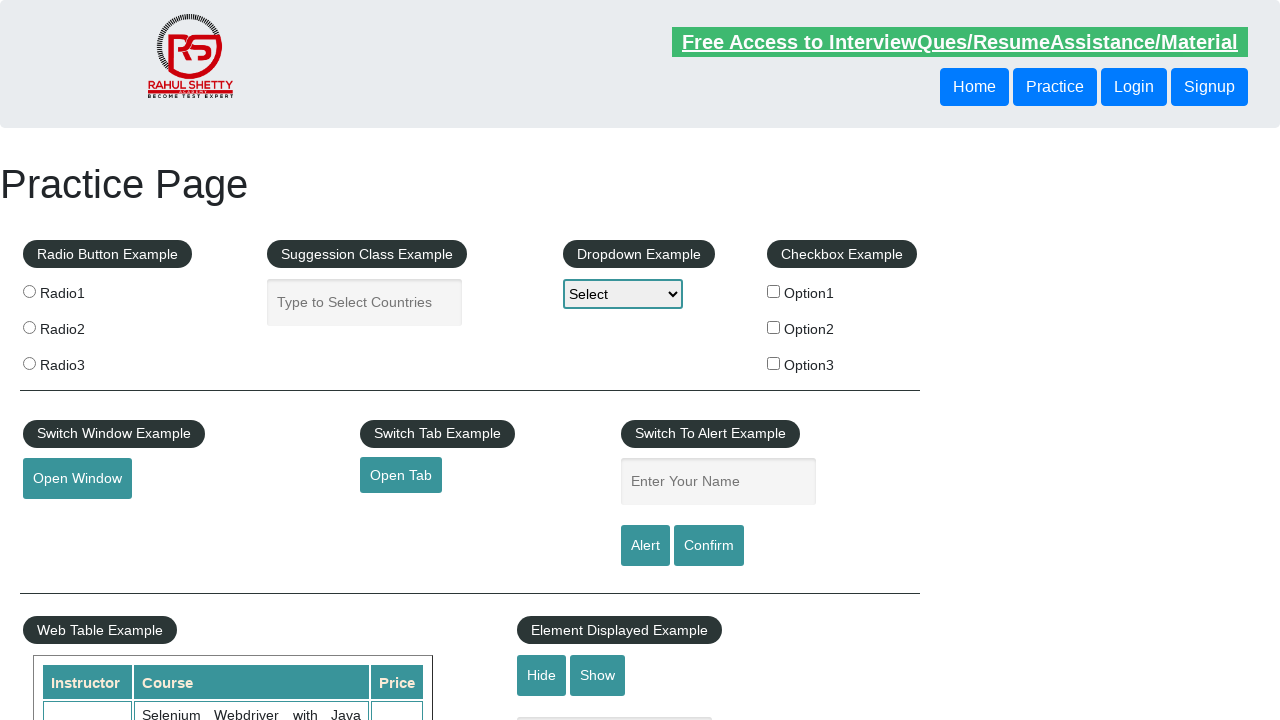